Tests drag and drop functionality by dragging an element onto a droppable target within an iframe and verifying the drop was successful.

Starting URL: https://jqueryui.com/droppable/

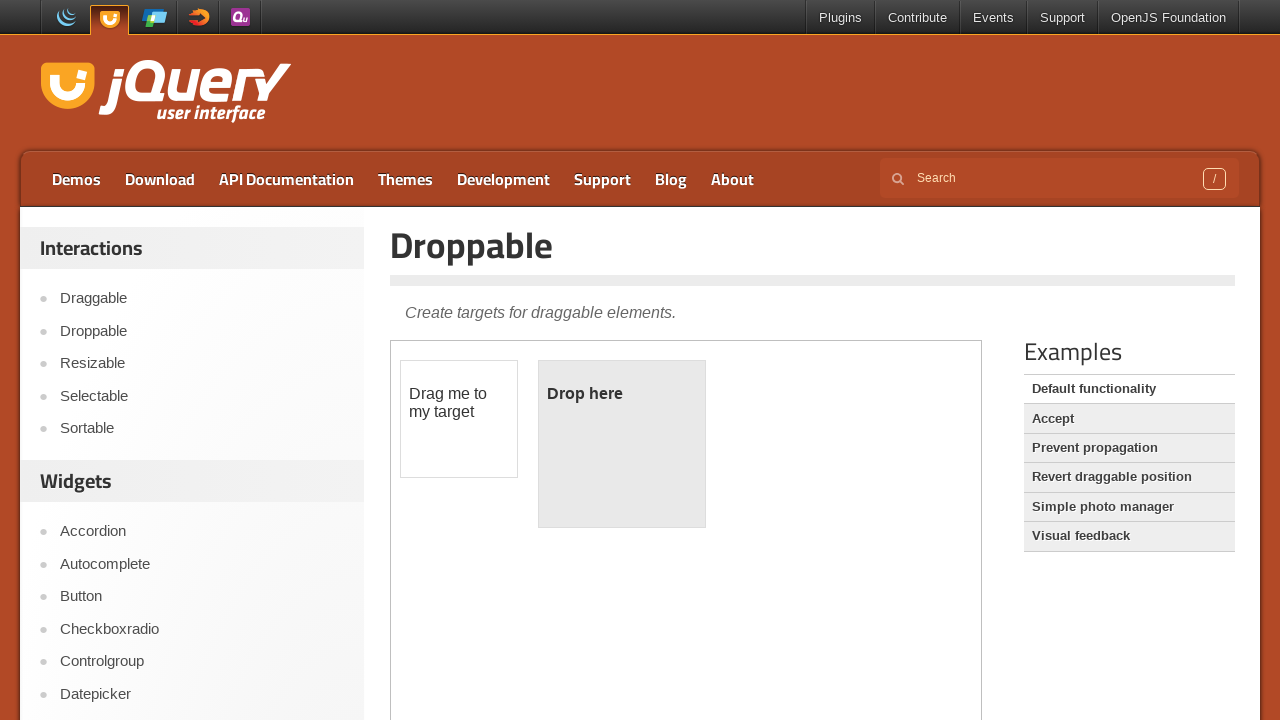

Located the demo iframe
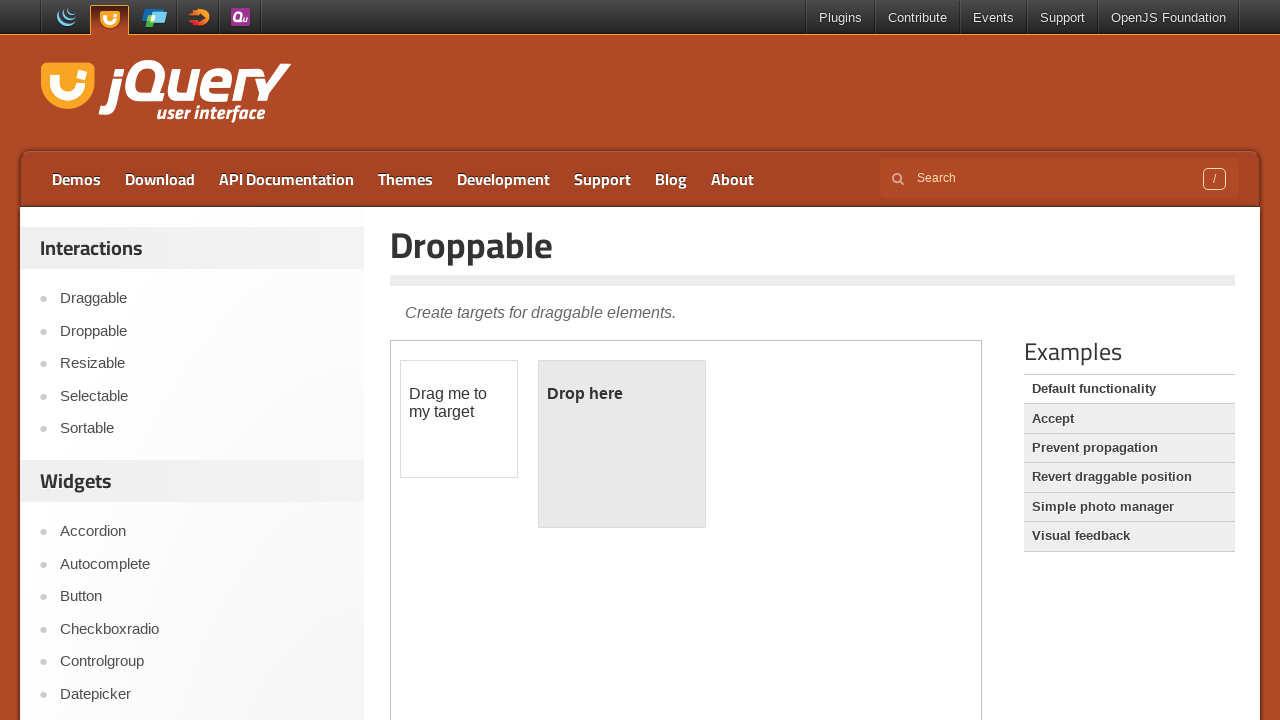

Draggable element is visible
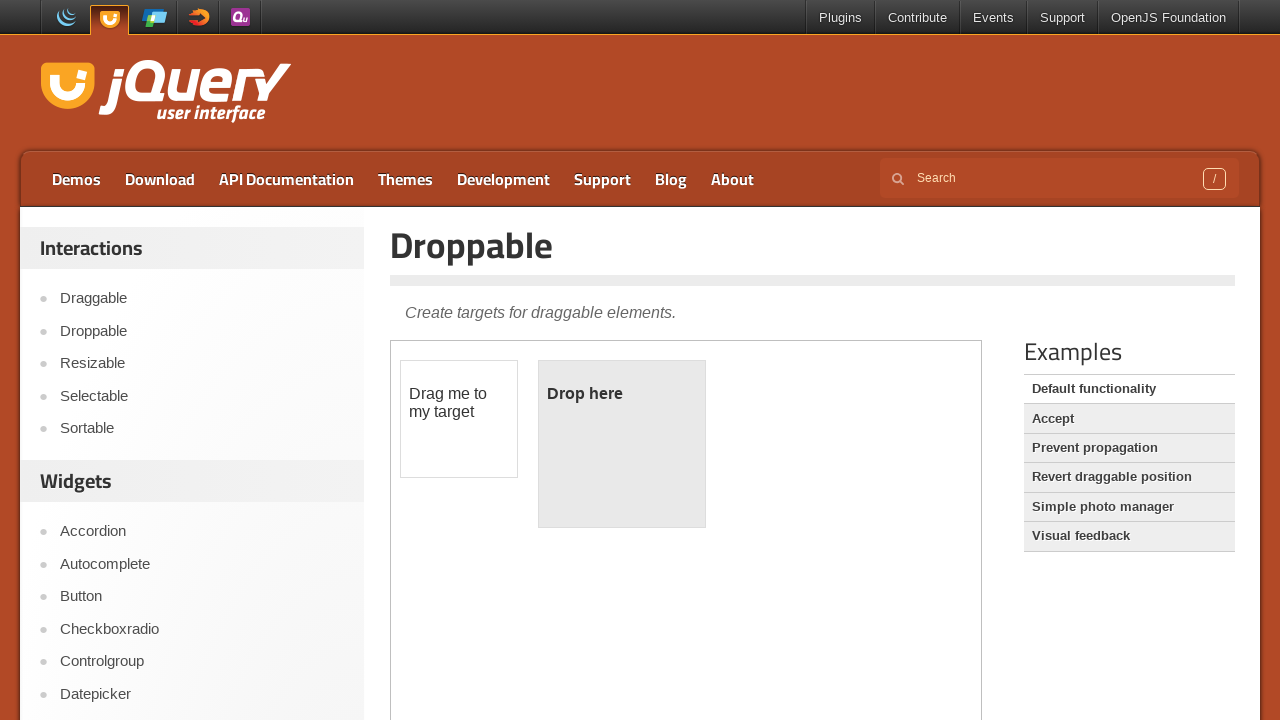

Droppable target element is visible
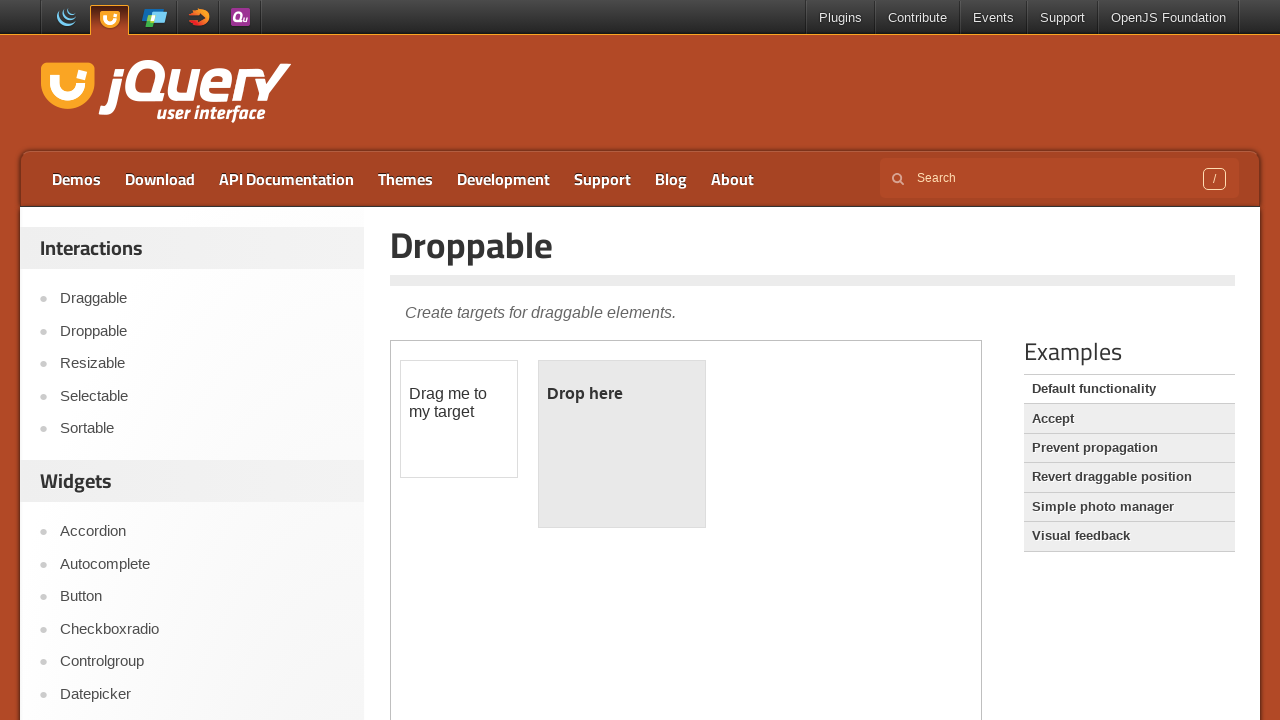

Located the draggable source element
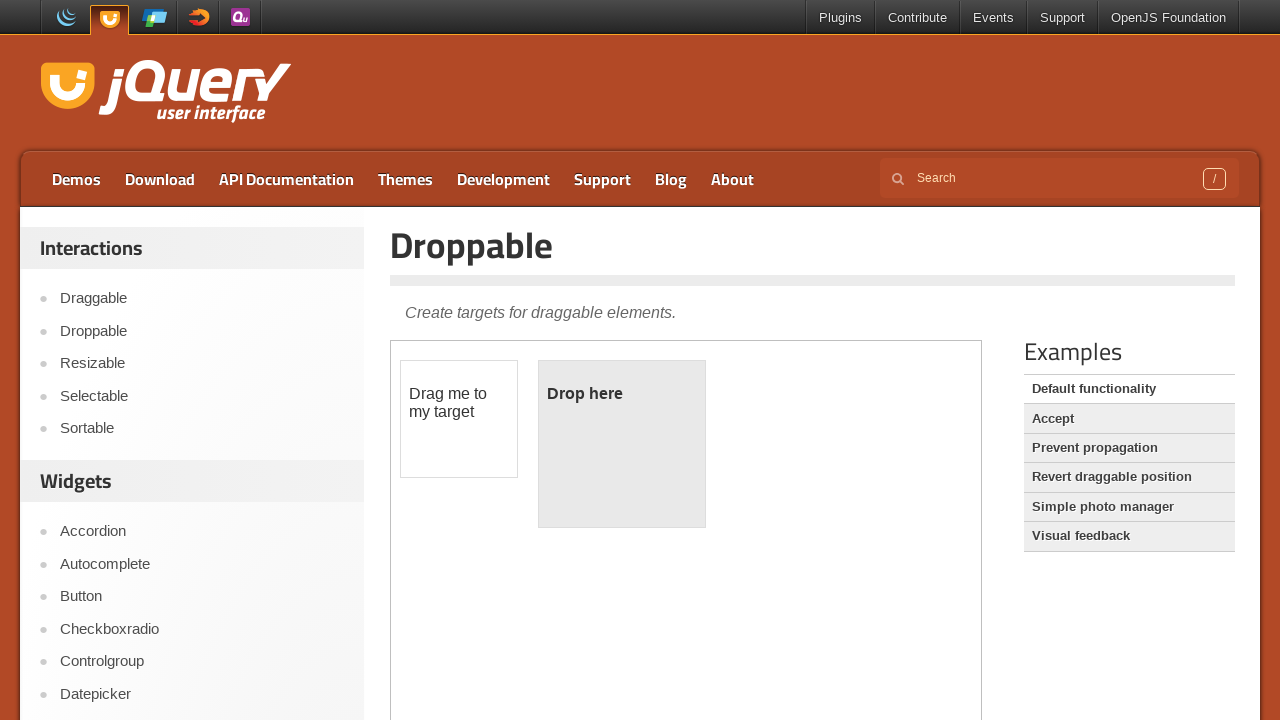

Located the droppable target element
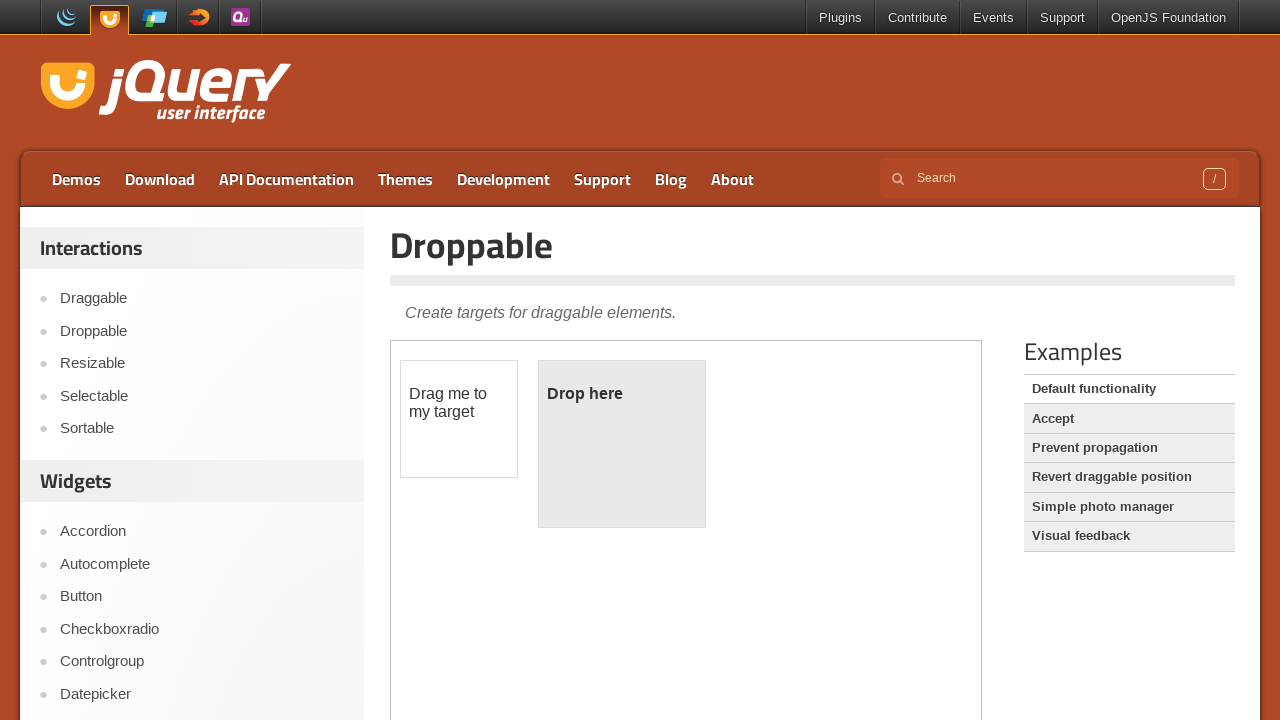

Dragged element onto the droppable target at (622, 444)
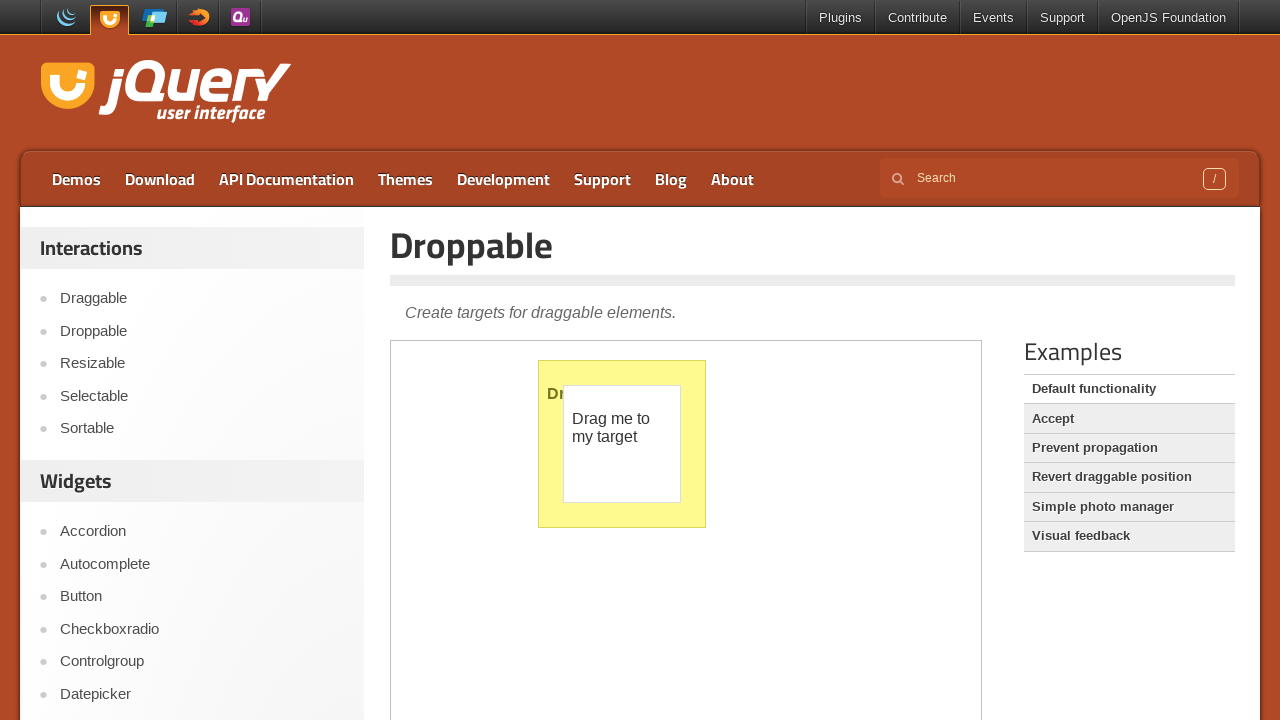

Verified drop was successful - droppable shows 'Dropped!' text
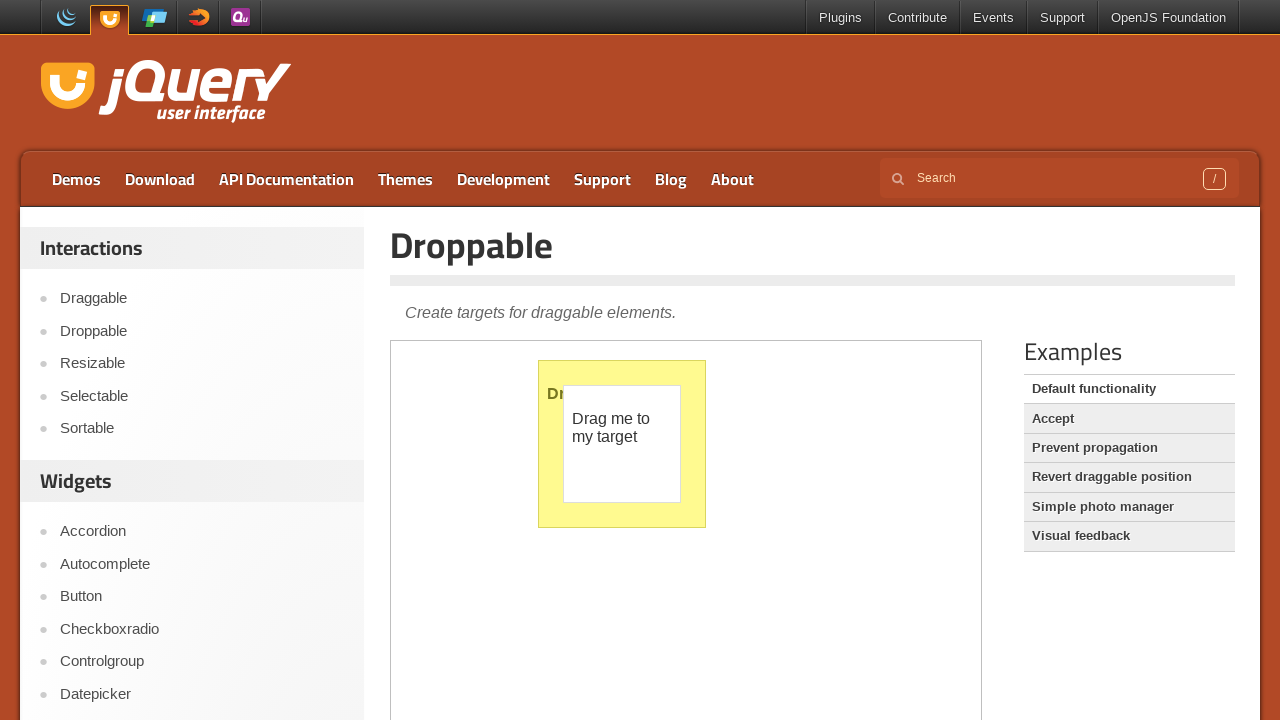

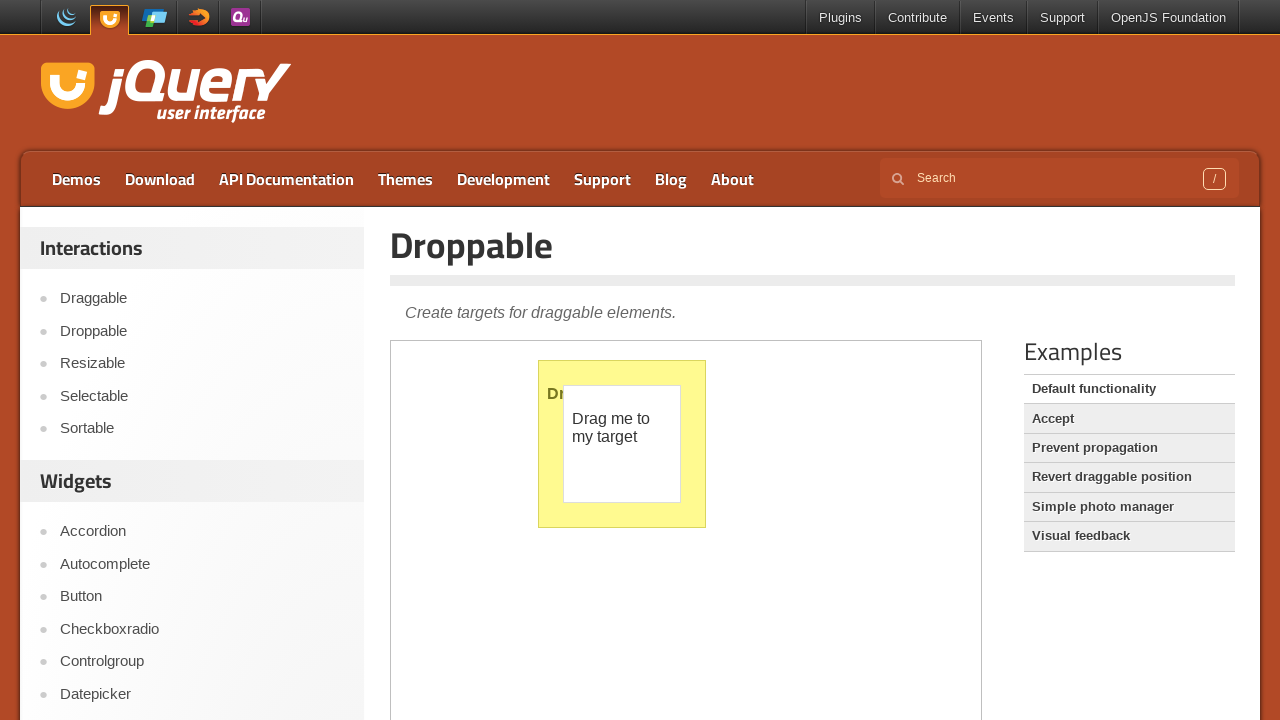